Tests the jQuery UI resizable widget by dragging the resize handle to expand the element dimensions

Starting URL: https://jqueryui.com/resizable/

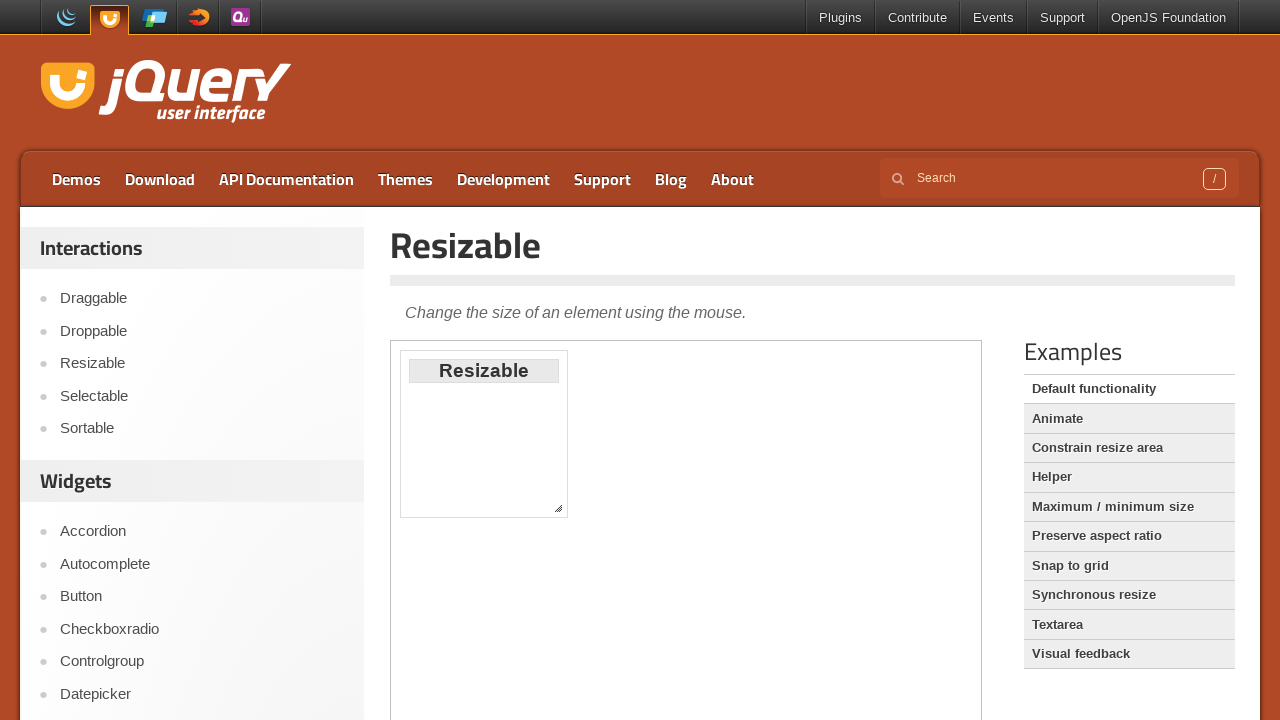

Located the iframe containing the resizable widget
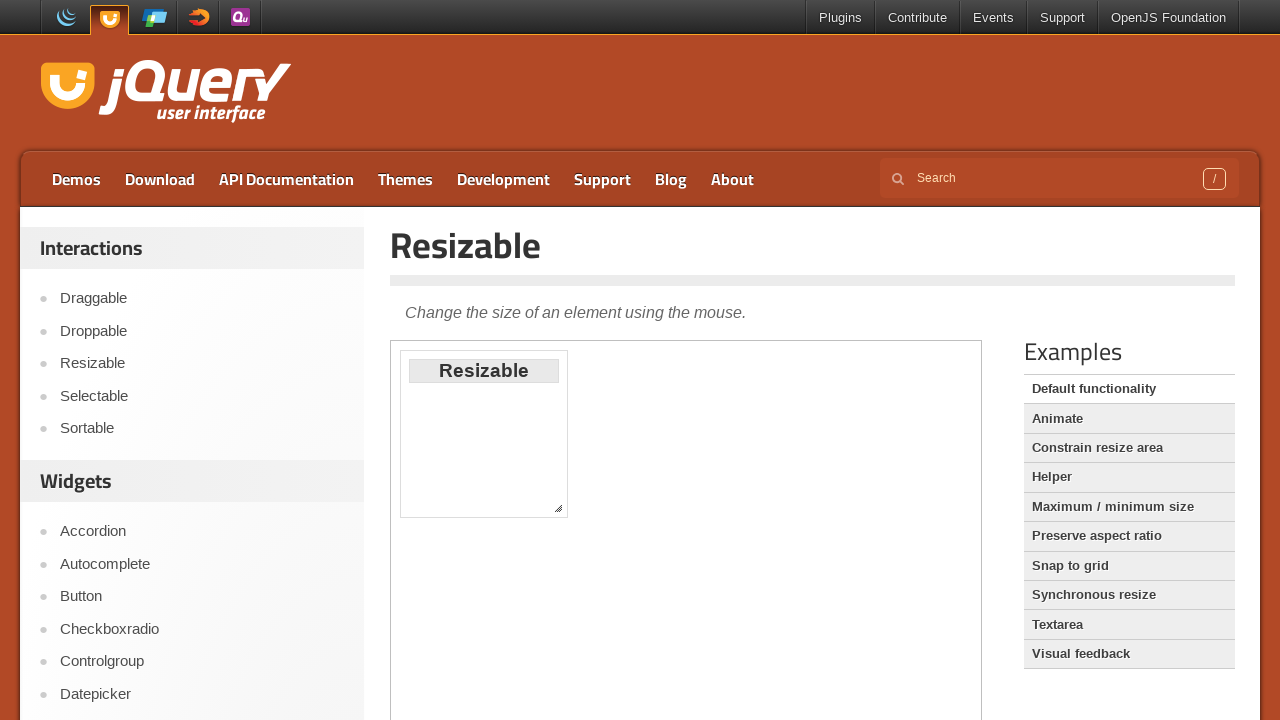

Retrieved the actual frame object from frames list
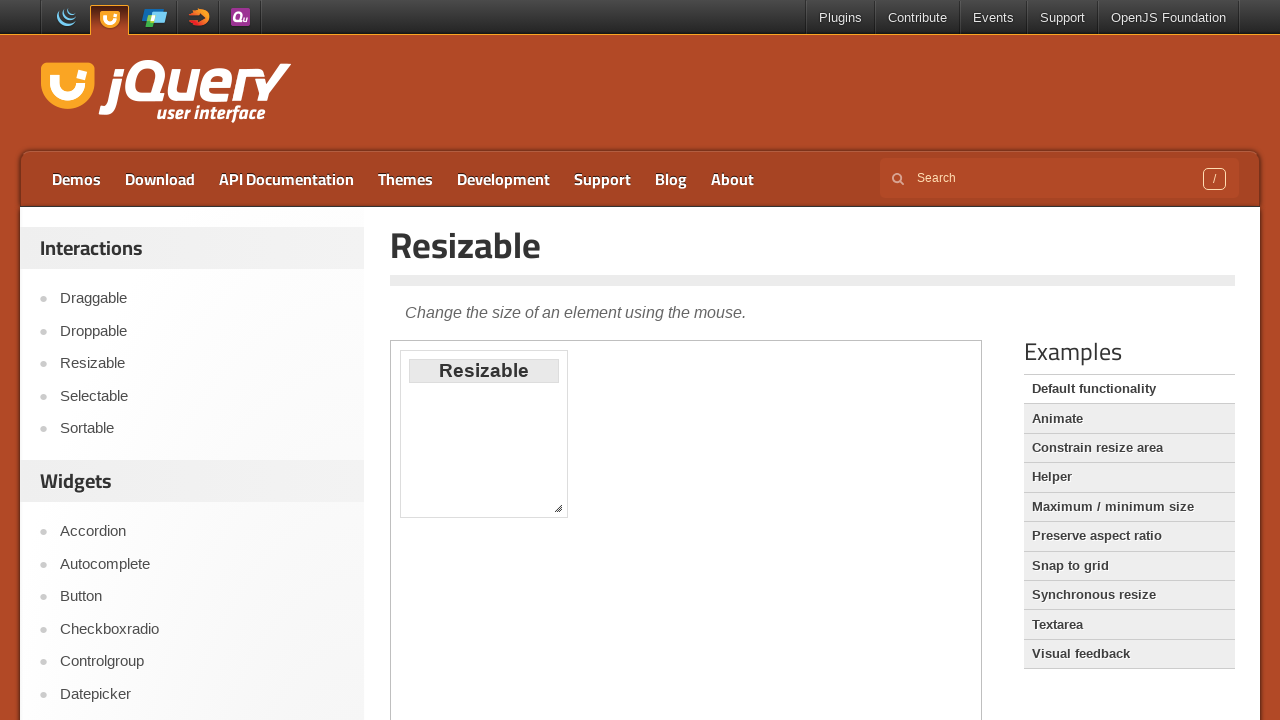

Located the resize handle at the bottom-right corner of the resizable widget
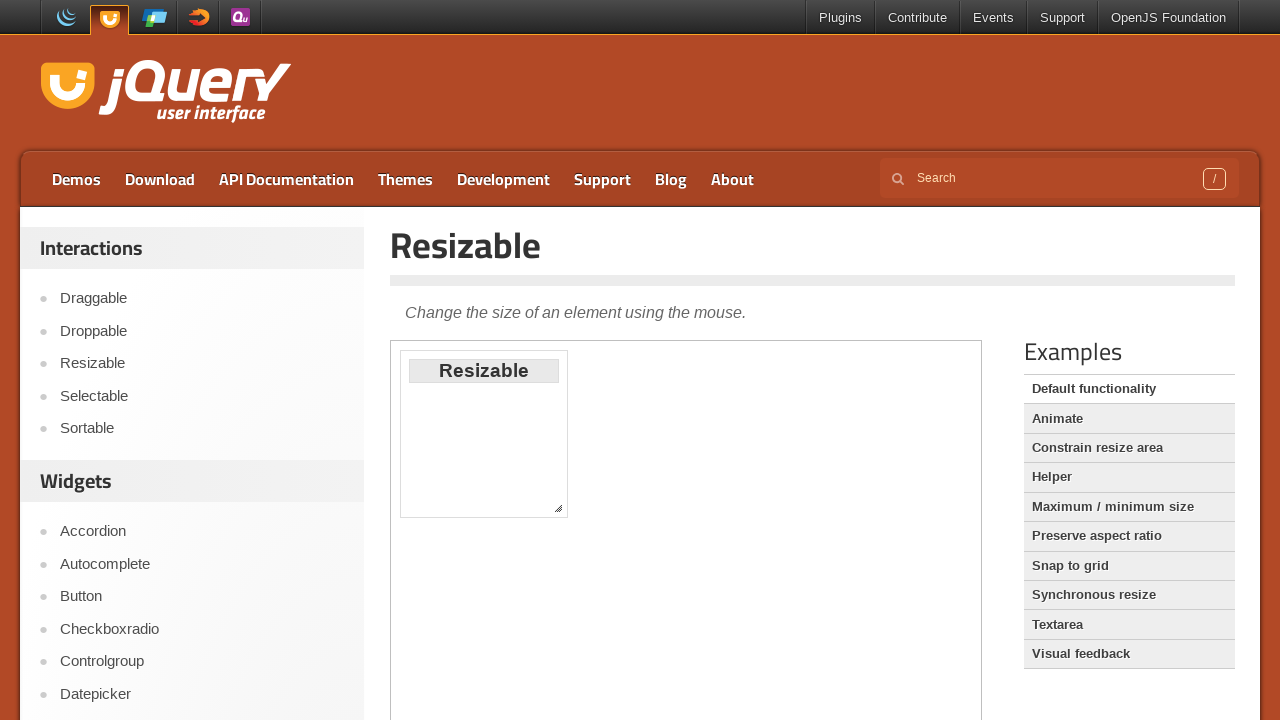

Dragged the resize handle to expand the widget dimensions to position (300, 100) at (850, 600)
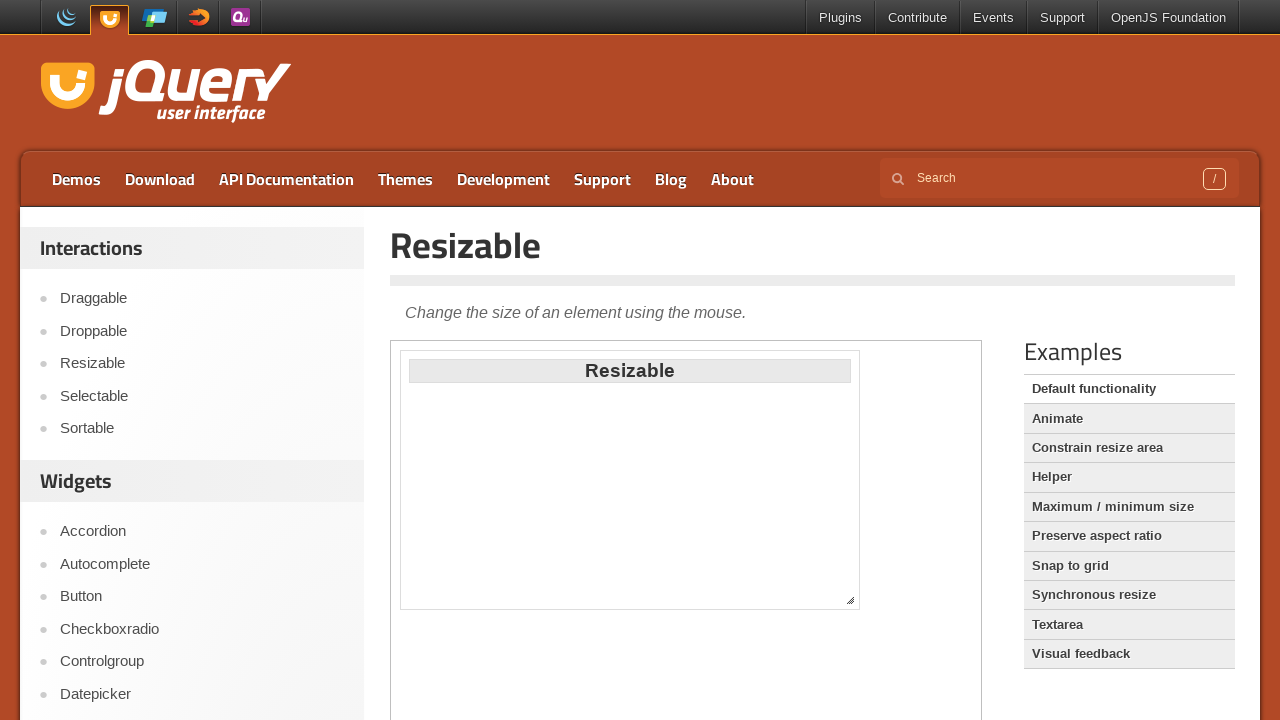

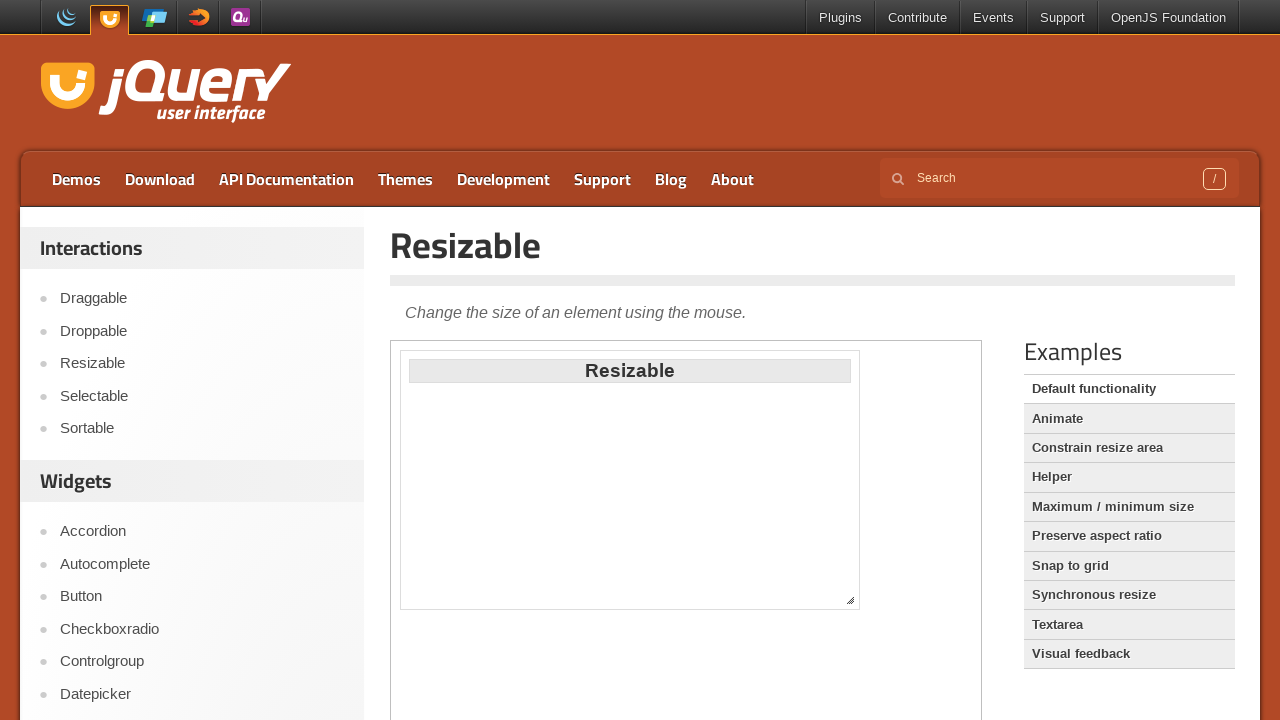